Tests selection behavior of radio buttons and checkboxes by clicking them and verifying their selected states, including toggling a checkbox off.

Starting URL: https://automationfc.github.io/basic-form/index.html

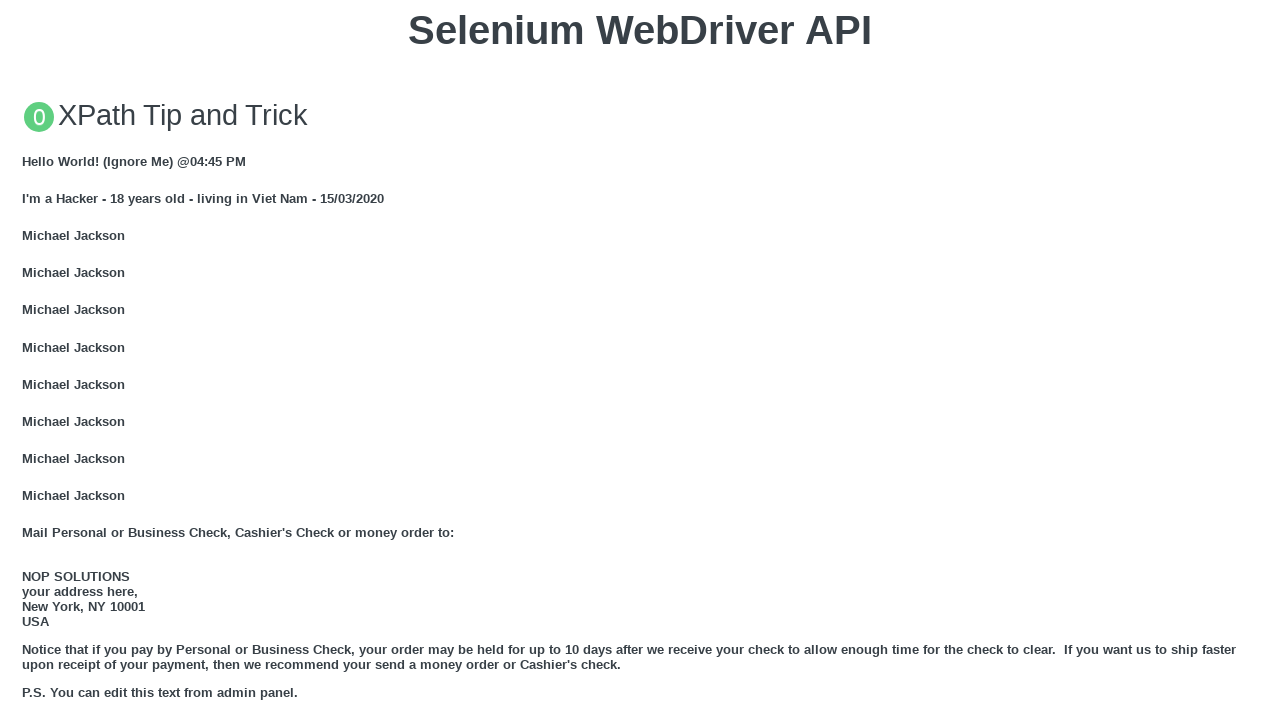

Clicked 'Under 18' radio button at (28, 360) on input#under_18
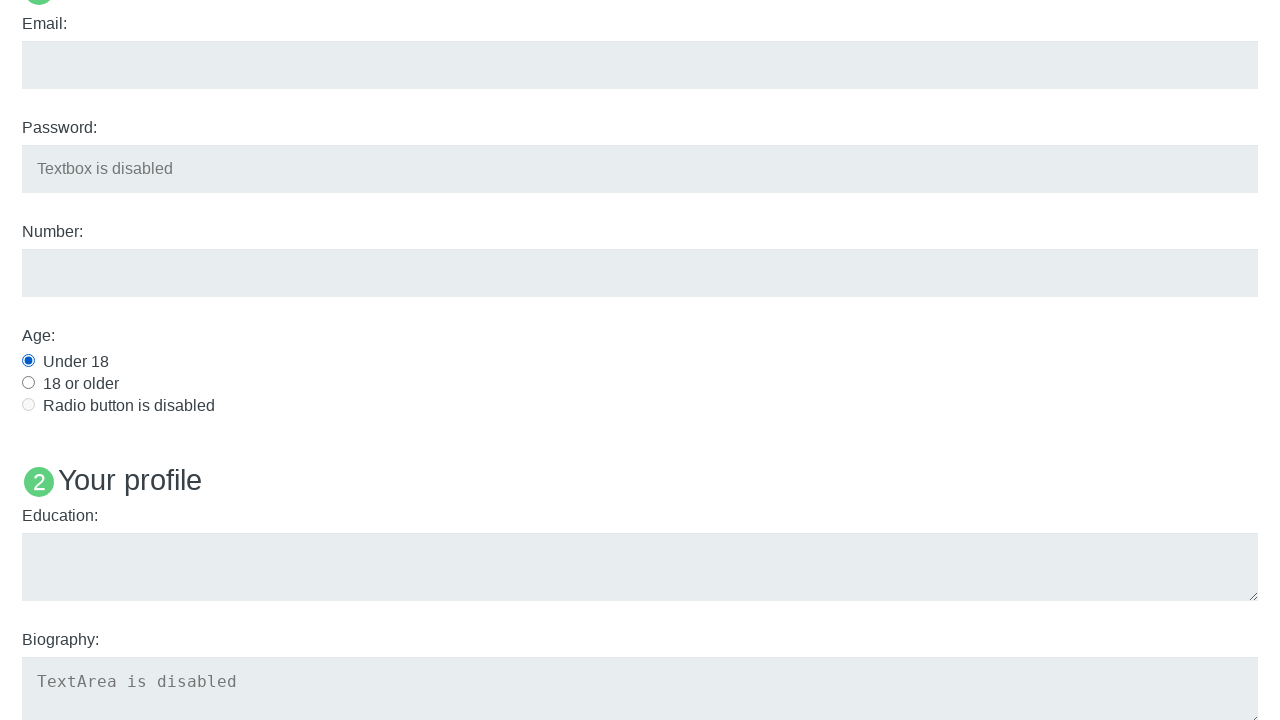

Clicked Java language checkbox at (28, 361) on input#java
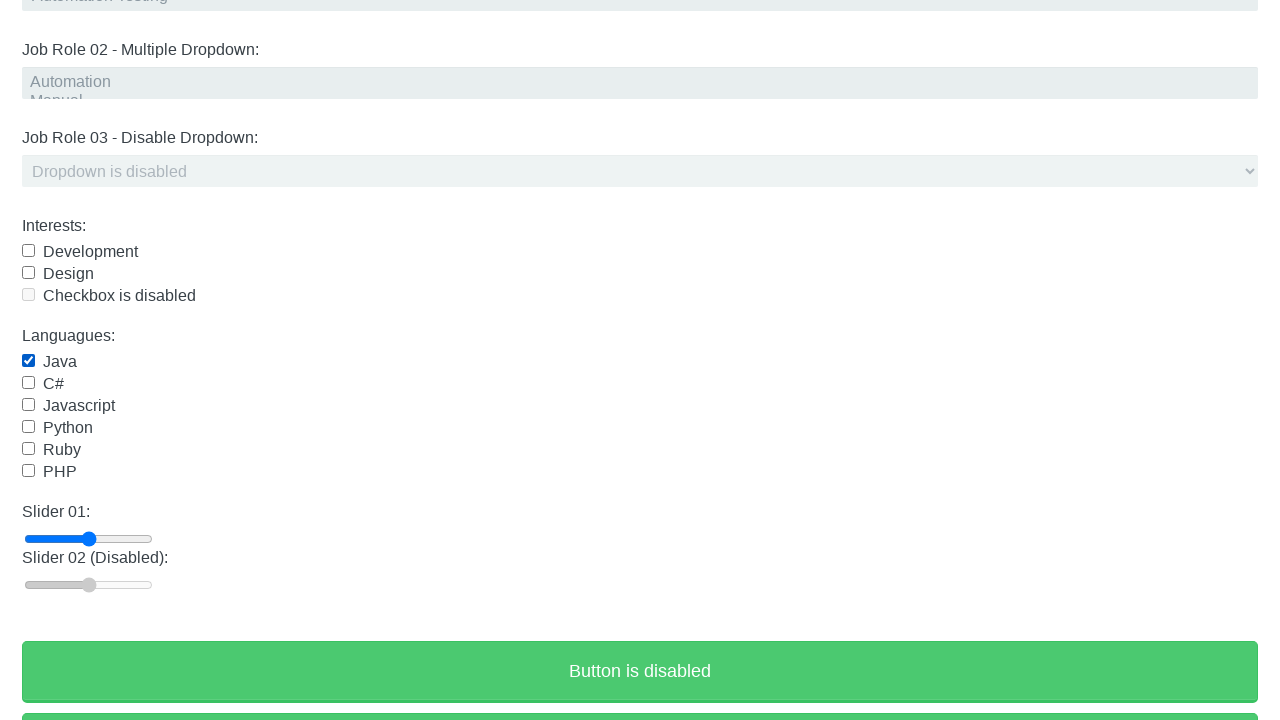

Verified 'Under 18' radio button is selected
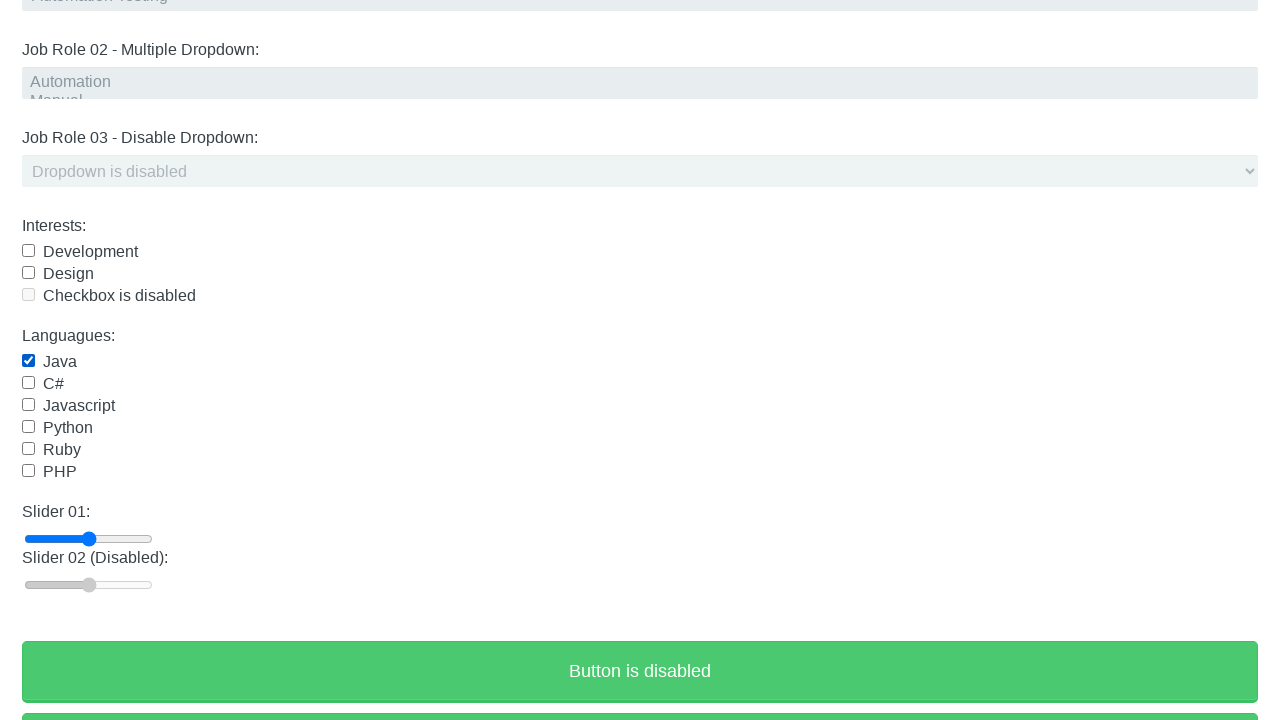

Verified Java checkbox is selected
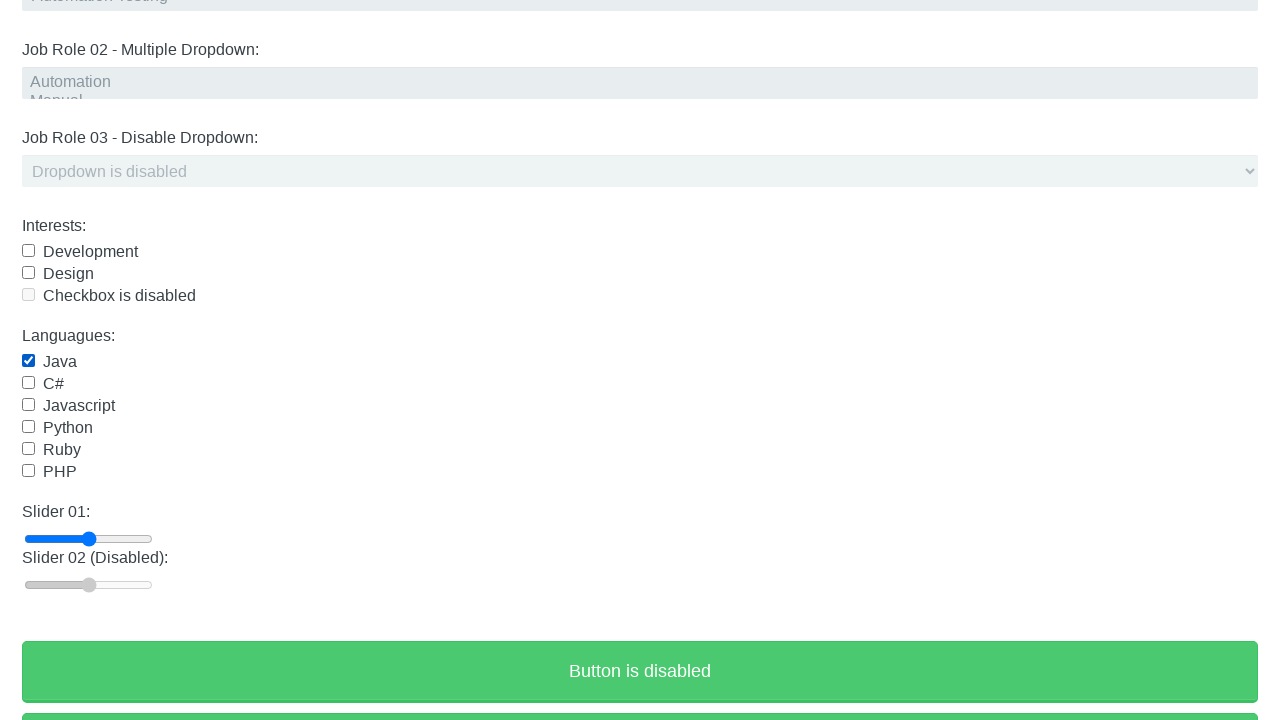

Clicked Java checkbox to deselect it at (28, 361) on input#java
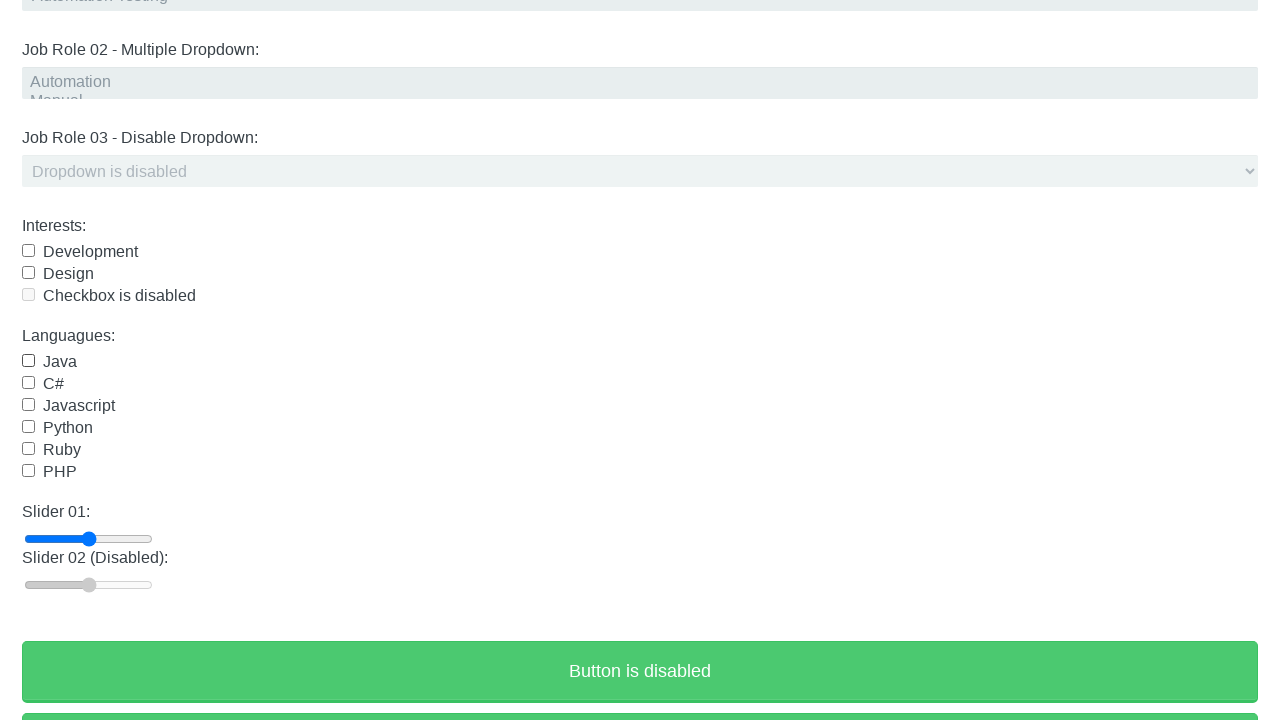

Verified Java checkbox is now deselected
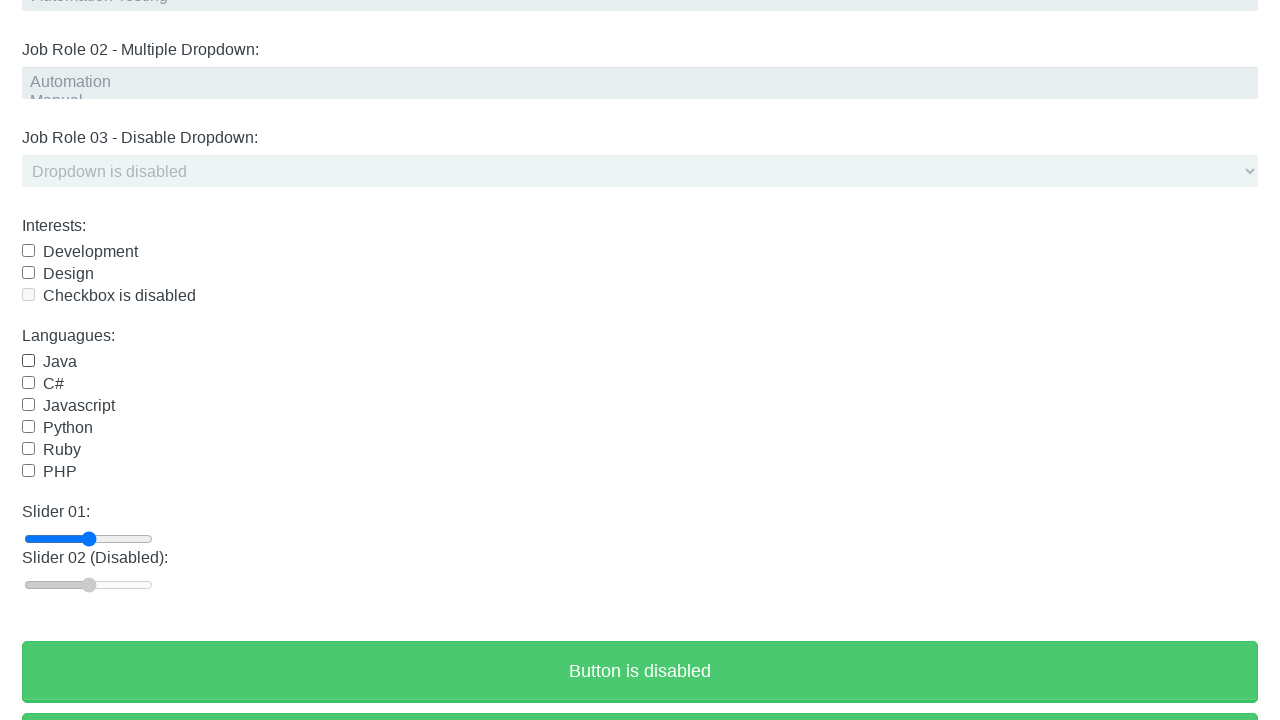

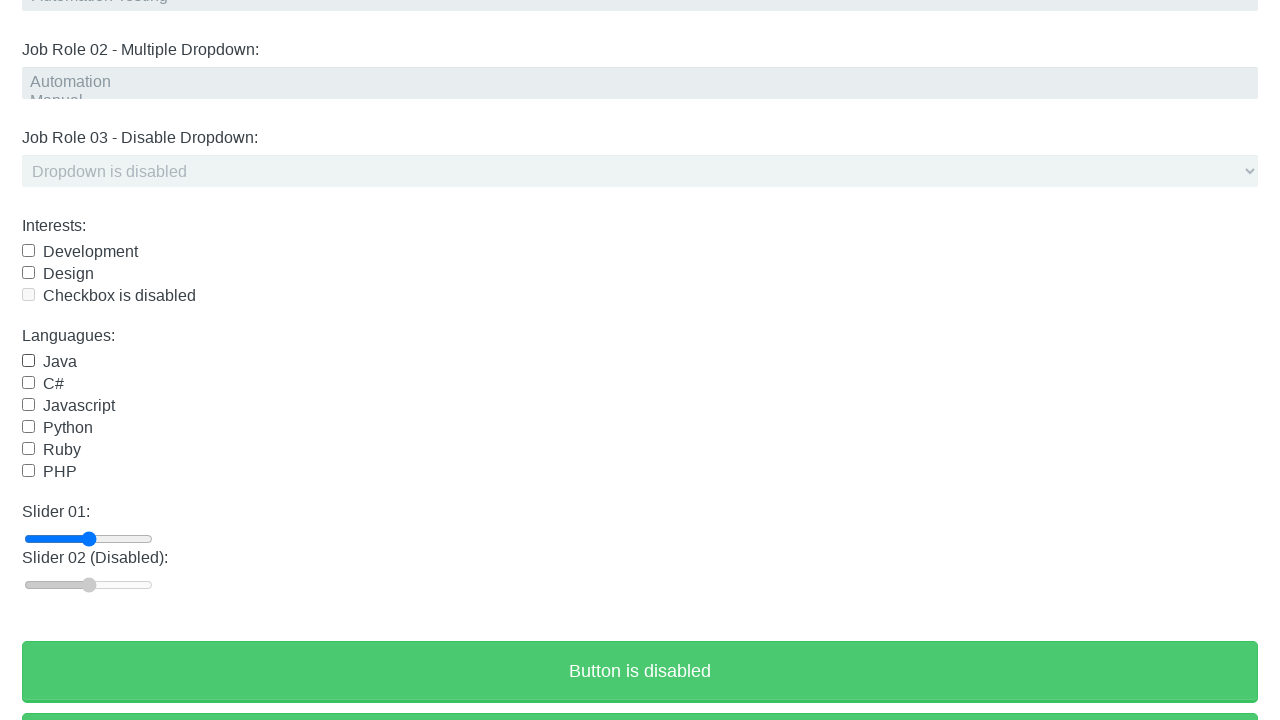